Navigates to W3Schools HTML tables tutorial page and locates the customers table element to verify it exists on the page.

Starting URL: https://www.w3schools.com/html/html_tables.asp

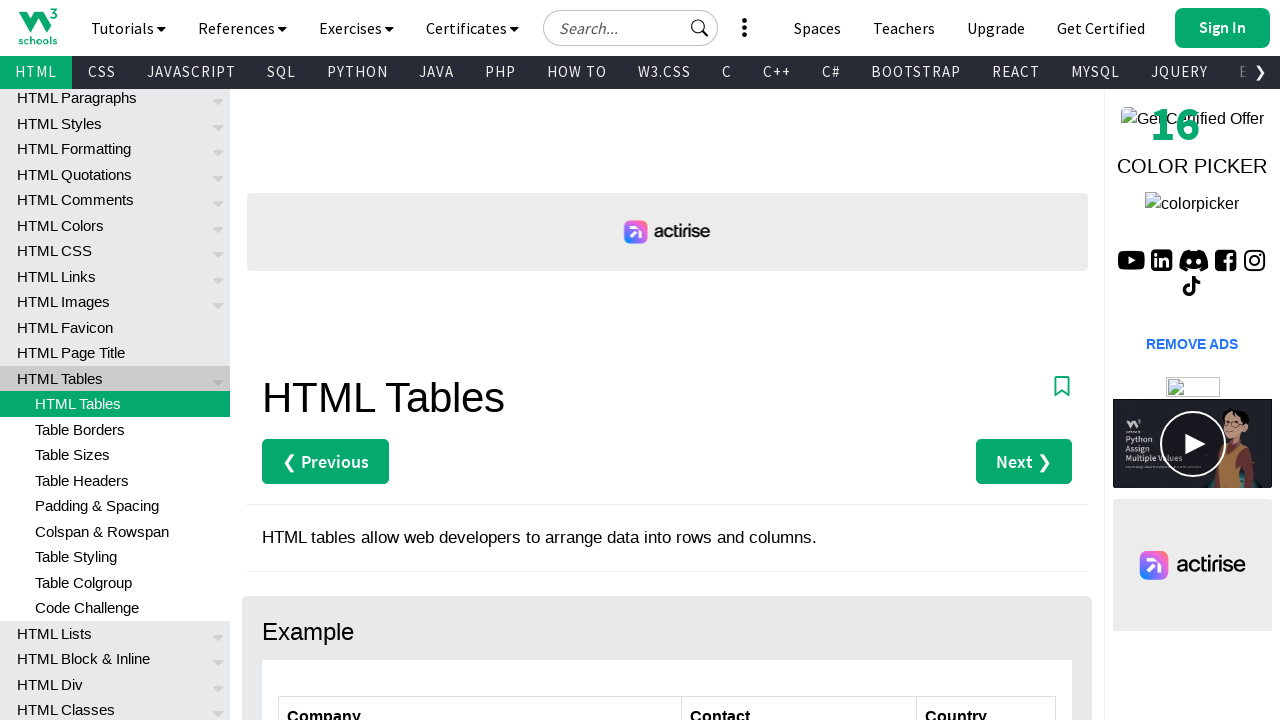

Navigated to W3Schools HTML tables tutorial page
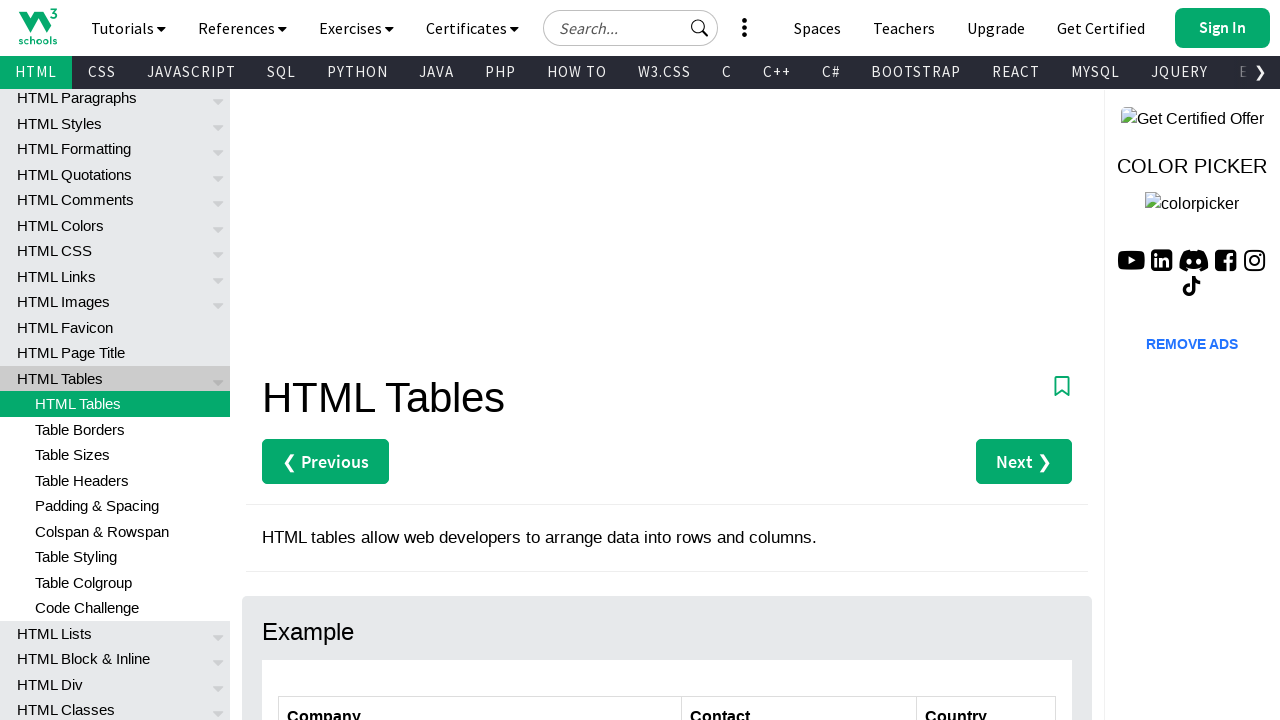

Customers table element loaded on the page
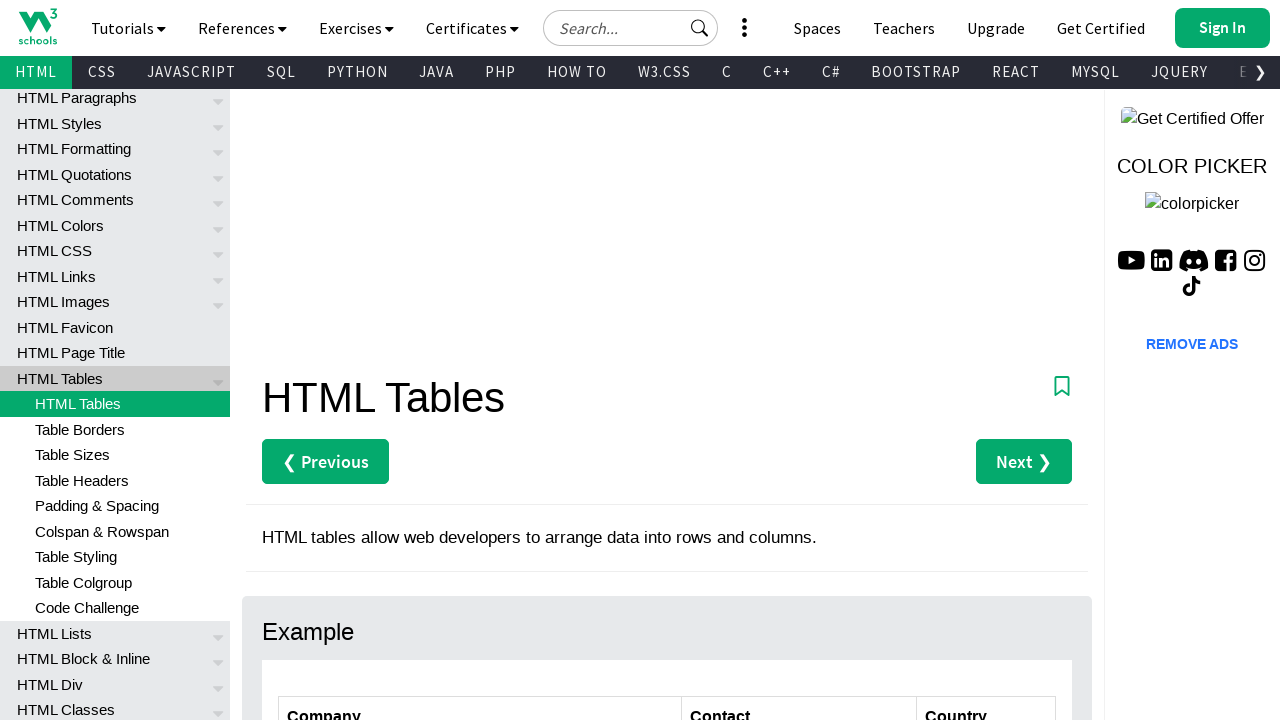

Verified that customers table exists and is visible on the page
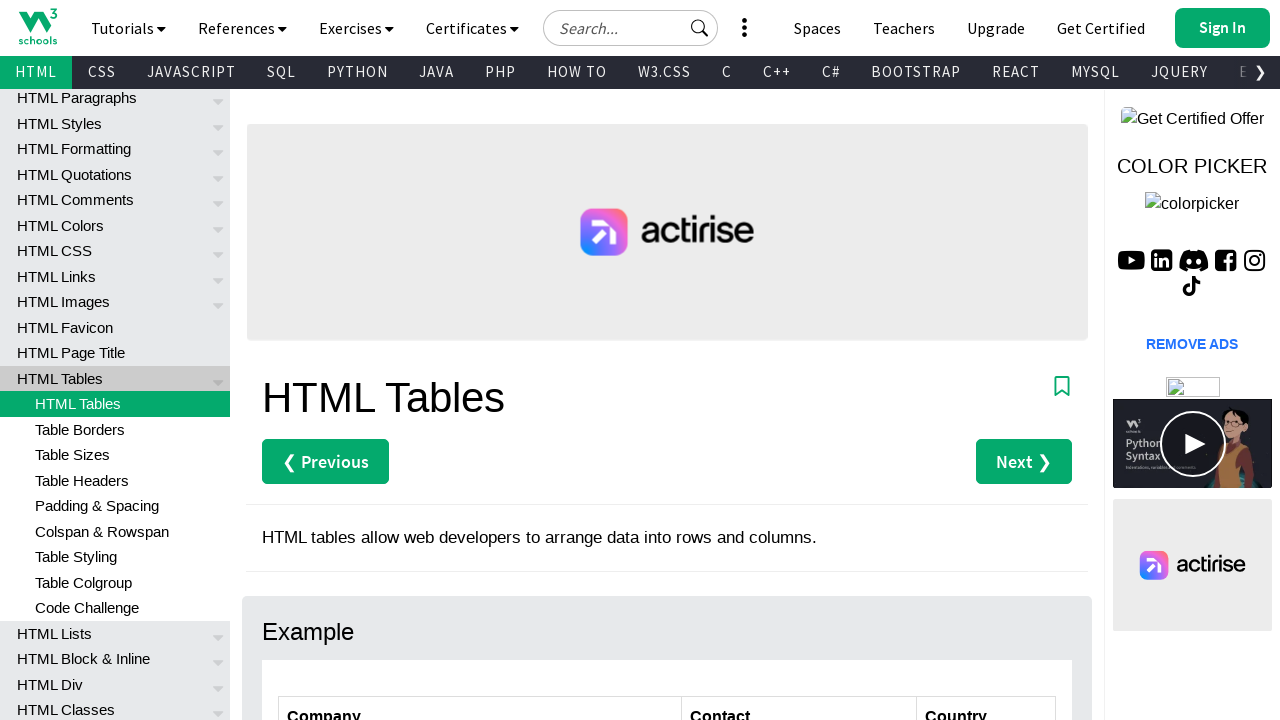

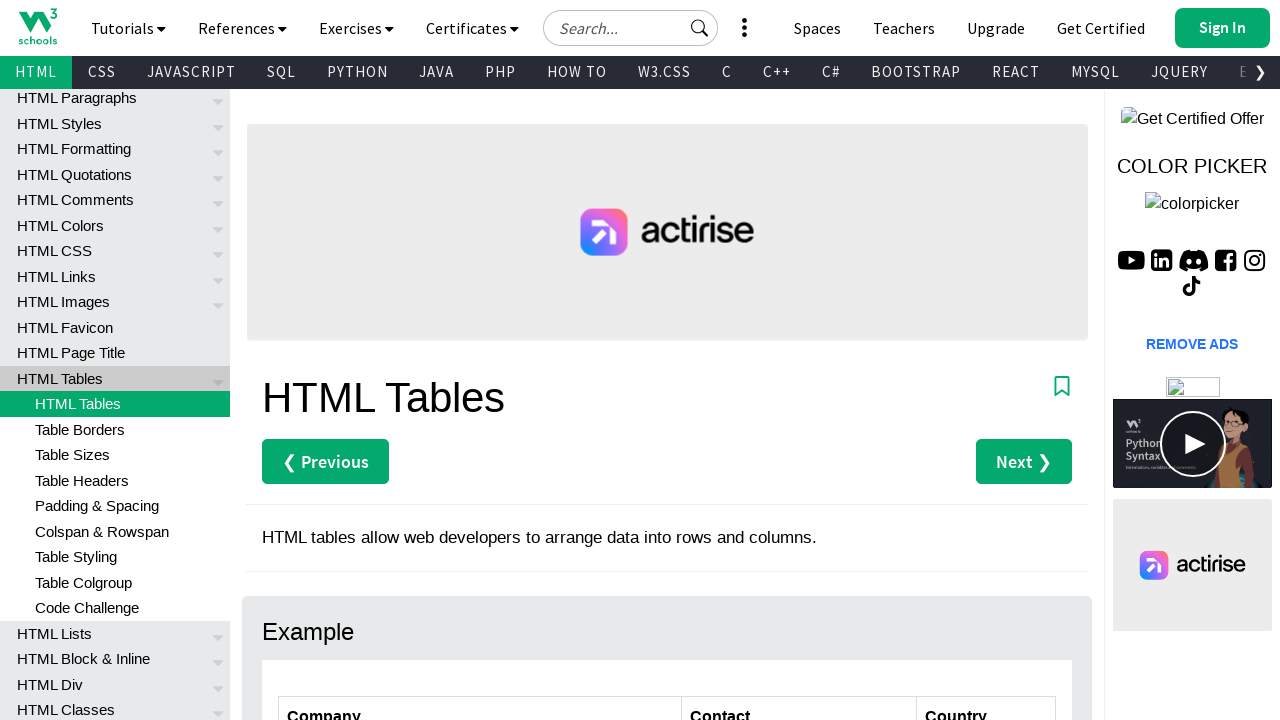